Tests various web element interactions on a Selenium practice page including retrieving text attributes, clicking checkboxes, toggling hidden options, and filling input fields.

Starting URL: https://syntaxprojects.com/selenium_commands_selector-homework.php

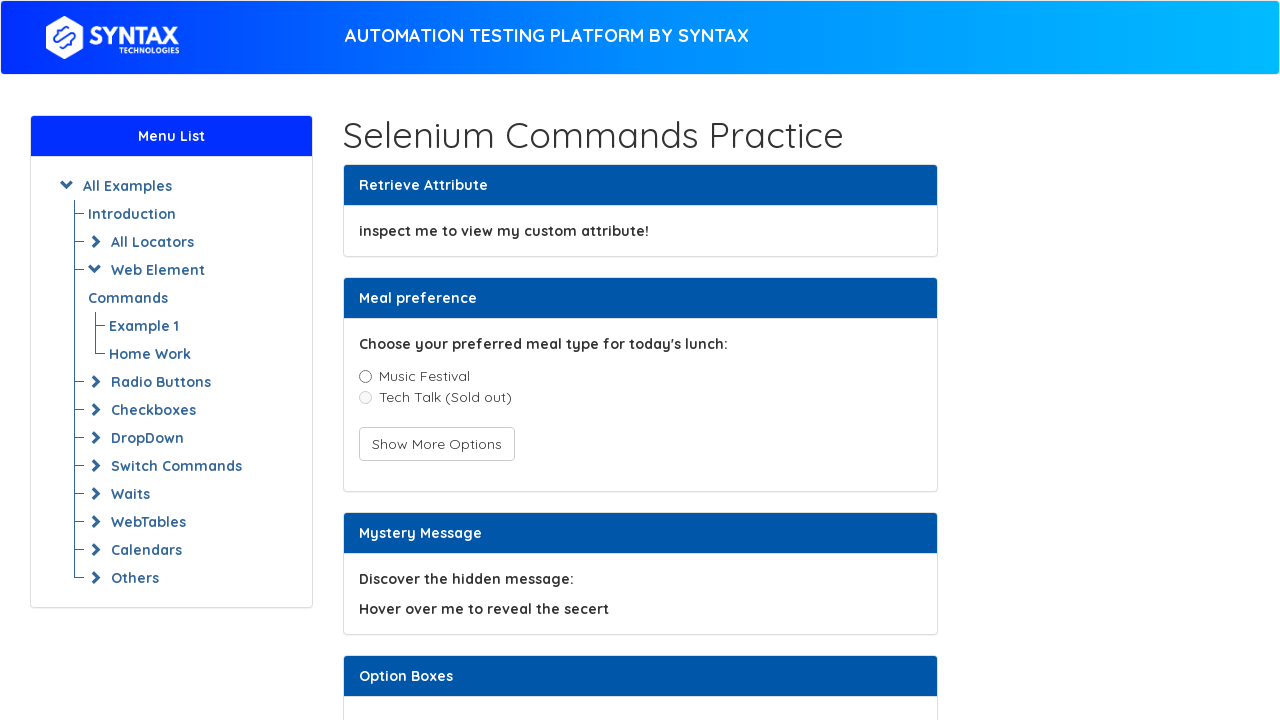

Retrieved text content from textattr element
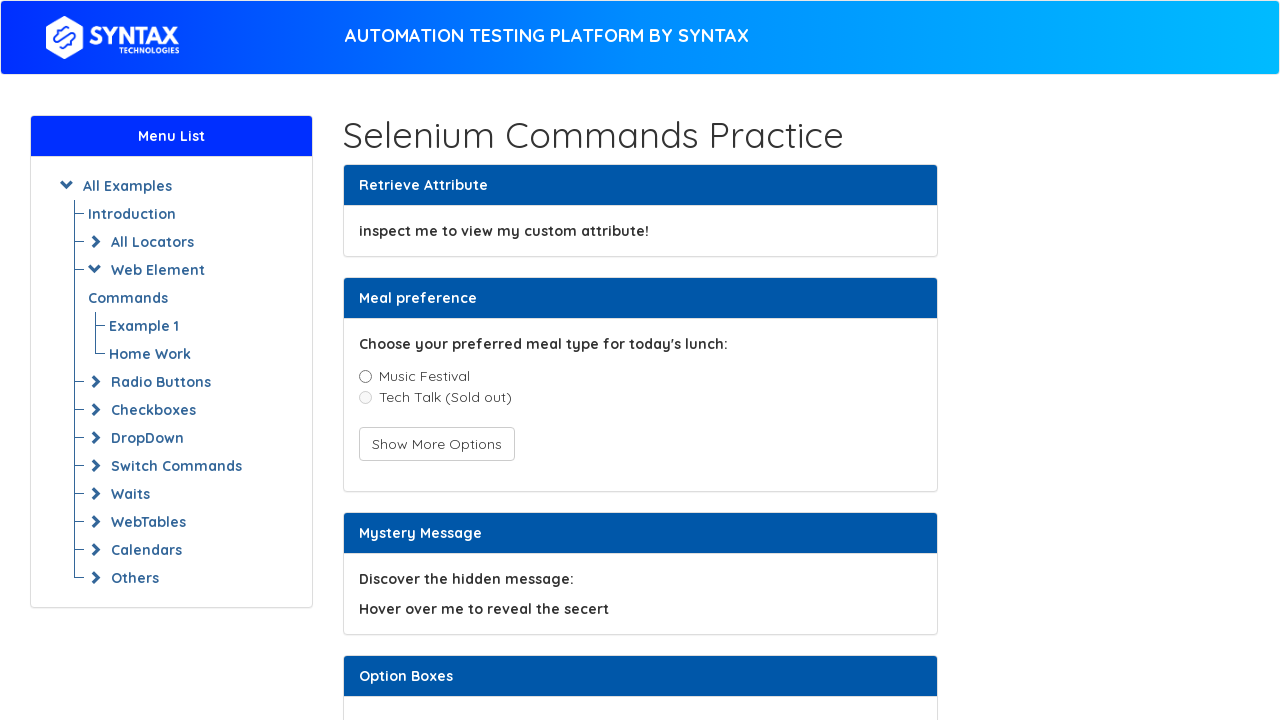

Clicked Musical Festival checkbox at (365, 376) on input[value='music_festival']
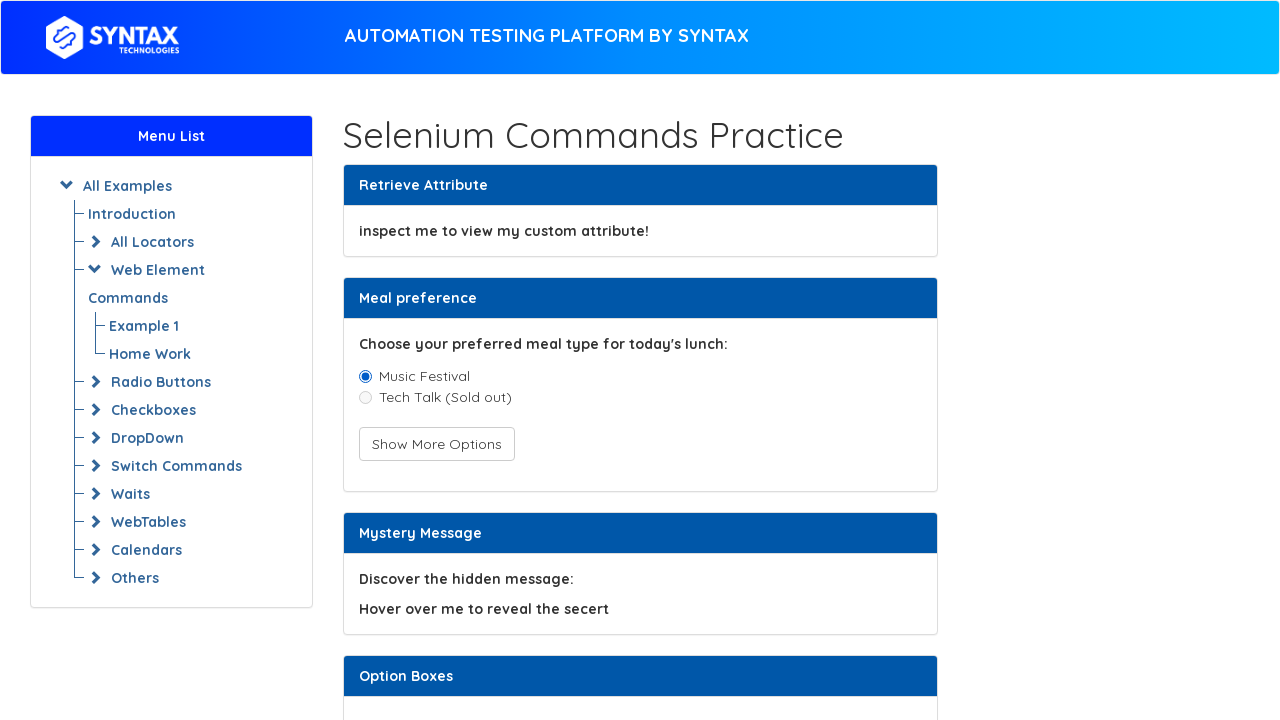

Checked if Tech Talk option is enabled
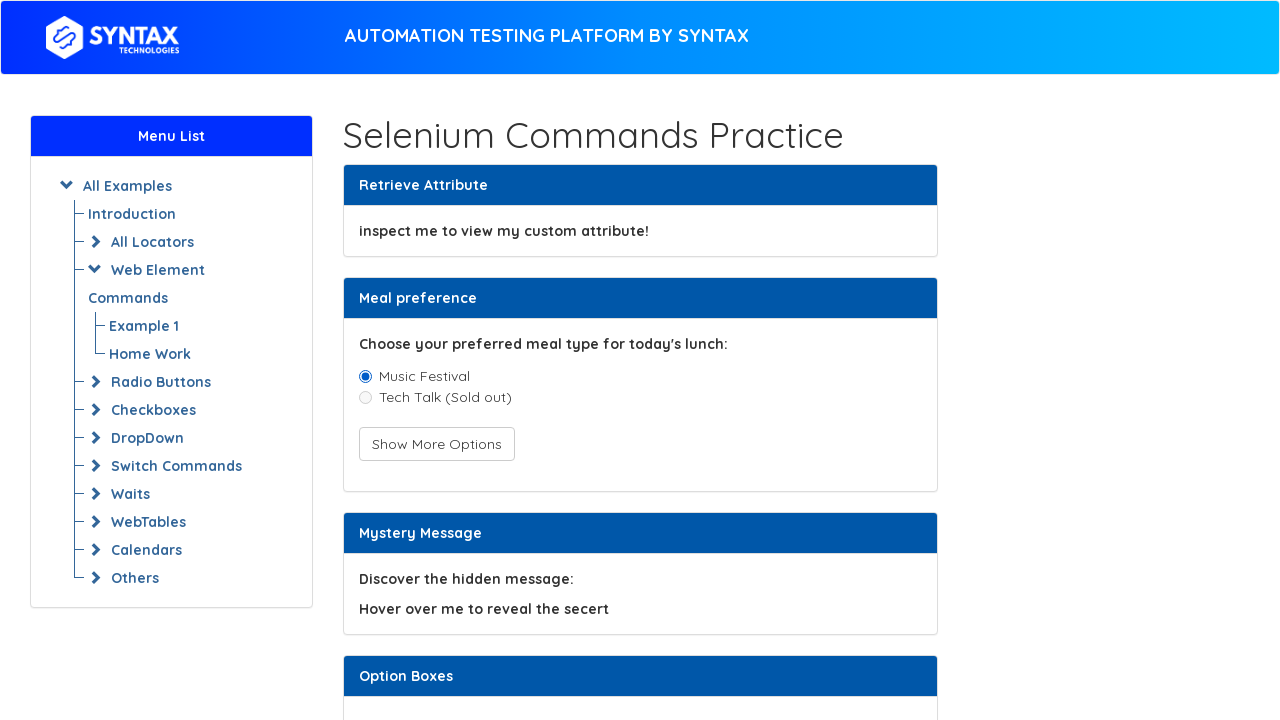

Clicked Show More Options button to reveal hidden radio buttons at (436, 444) on button.btn.btn-default[onclick='toggleHiddenRadio(event)']
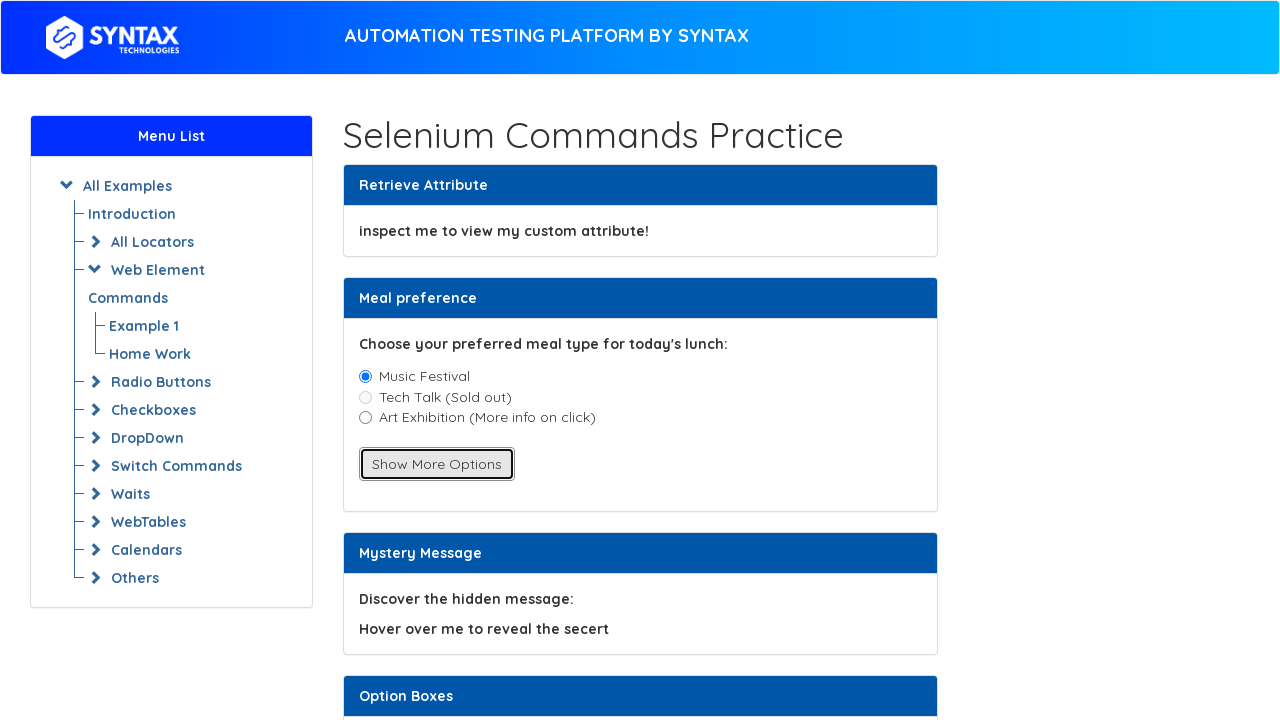

Confirmed Art Exhibition option is visible
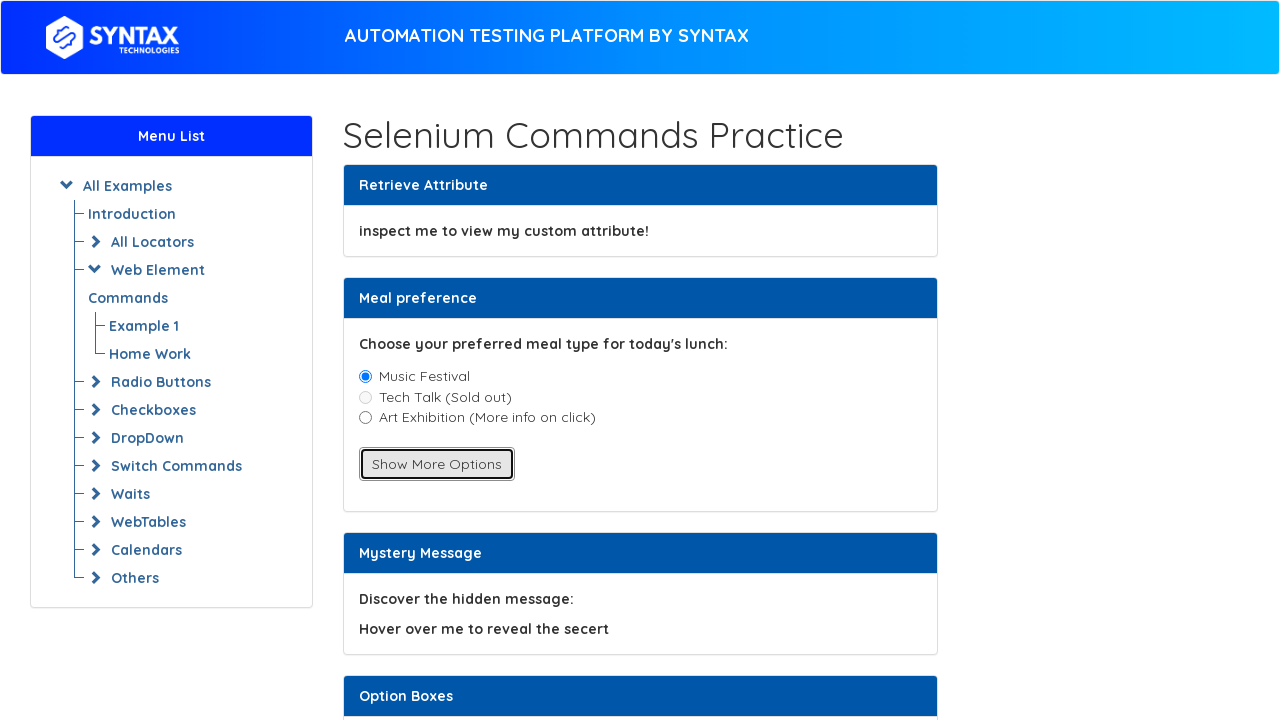

Clicked Art Exhibition radio button option at (365, 418) on input[value='art_exhibition'][name='MealRadio']
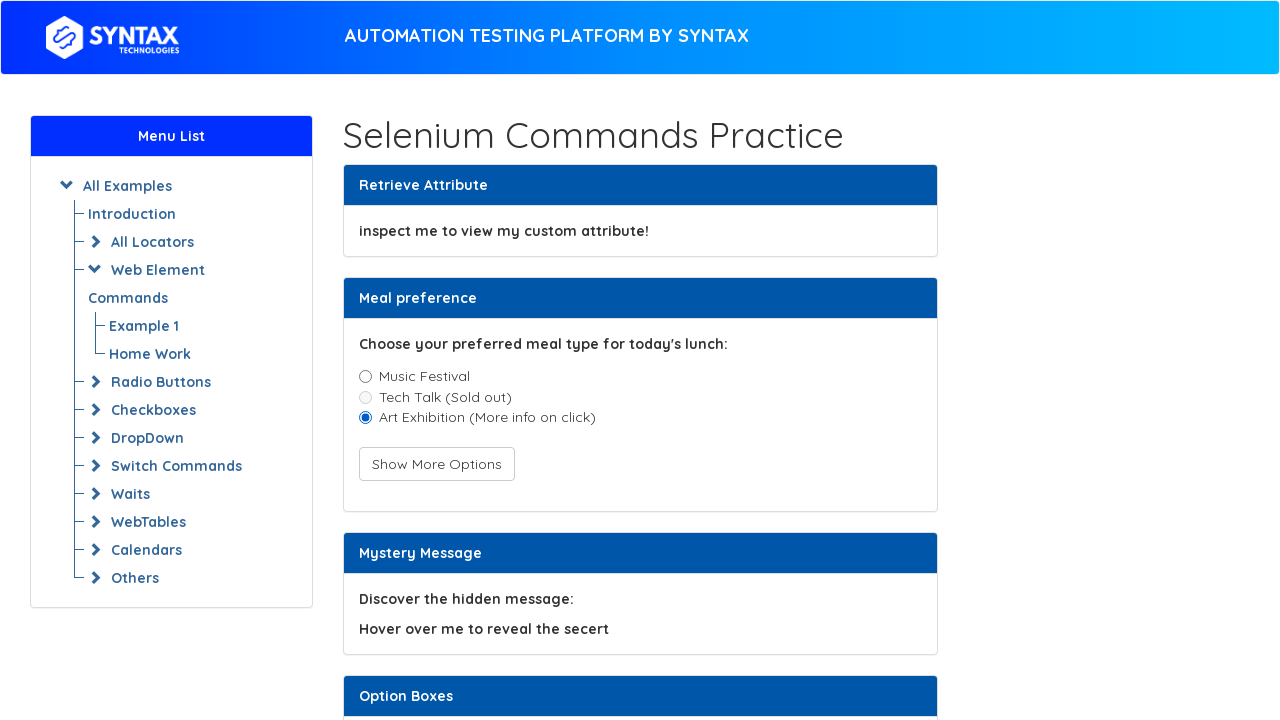

Retrieved title attribute from hidden_message element
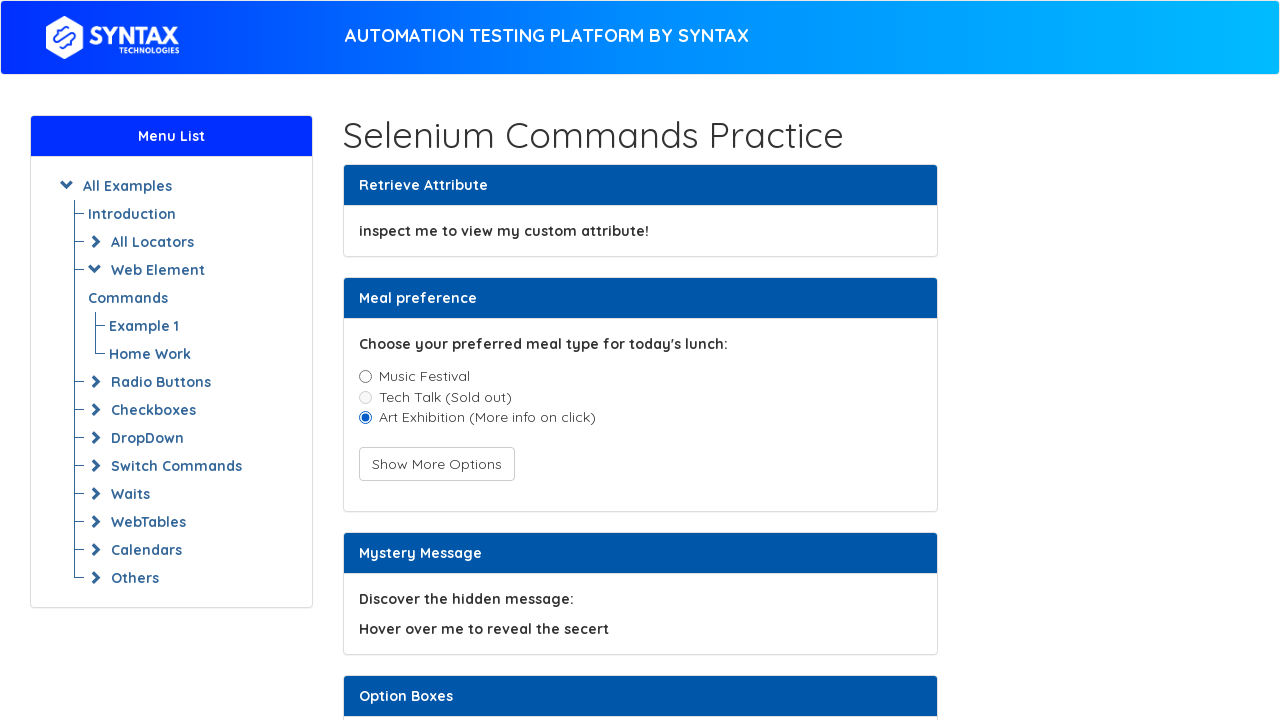

Confirmed Checkbox 1 is enabled
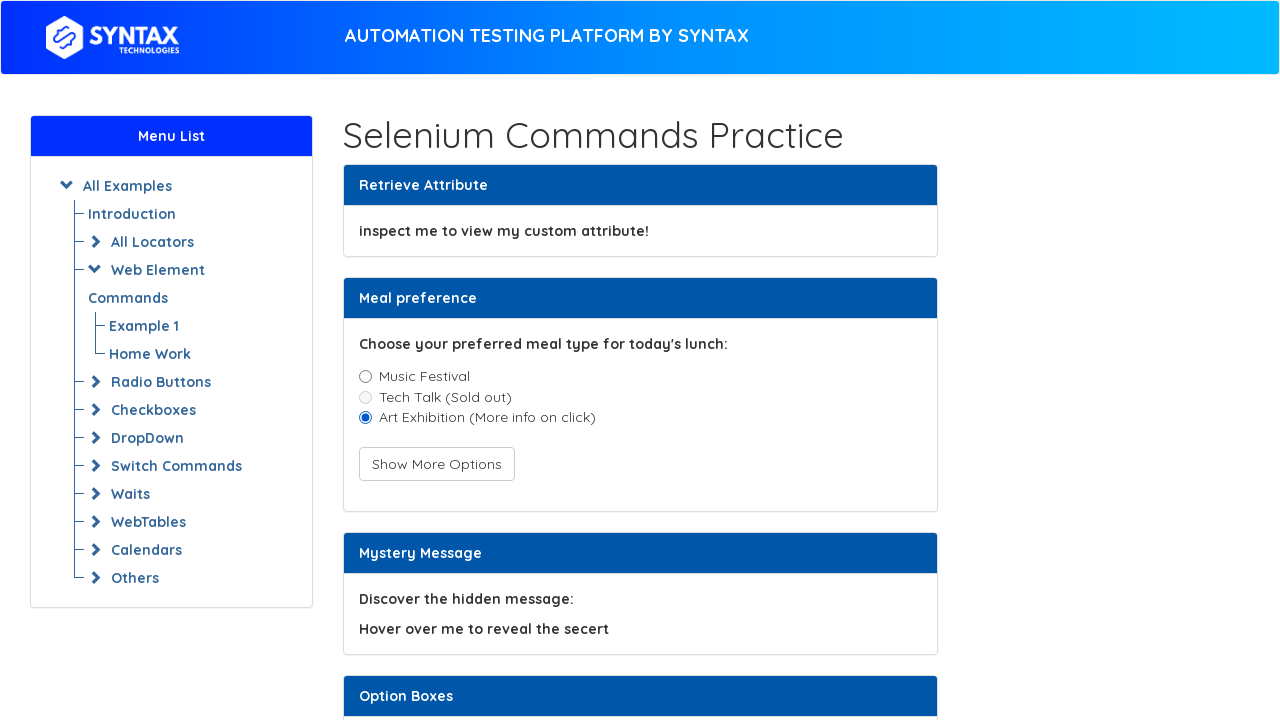

Clicked Checkbox 1 at (365, 361) on input[value='CheckboxFirst']
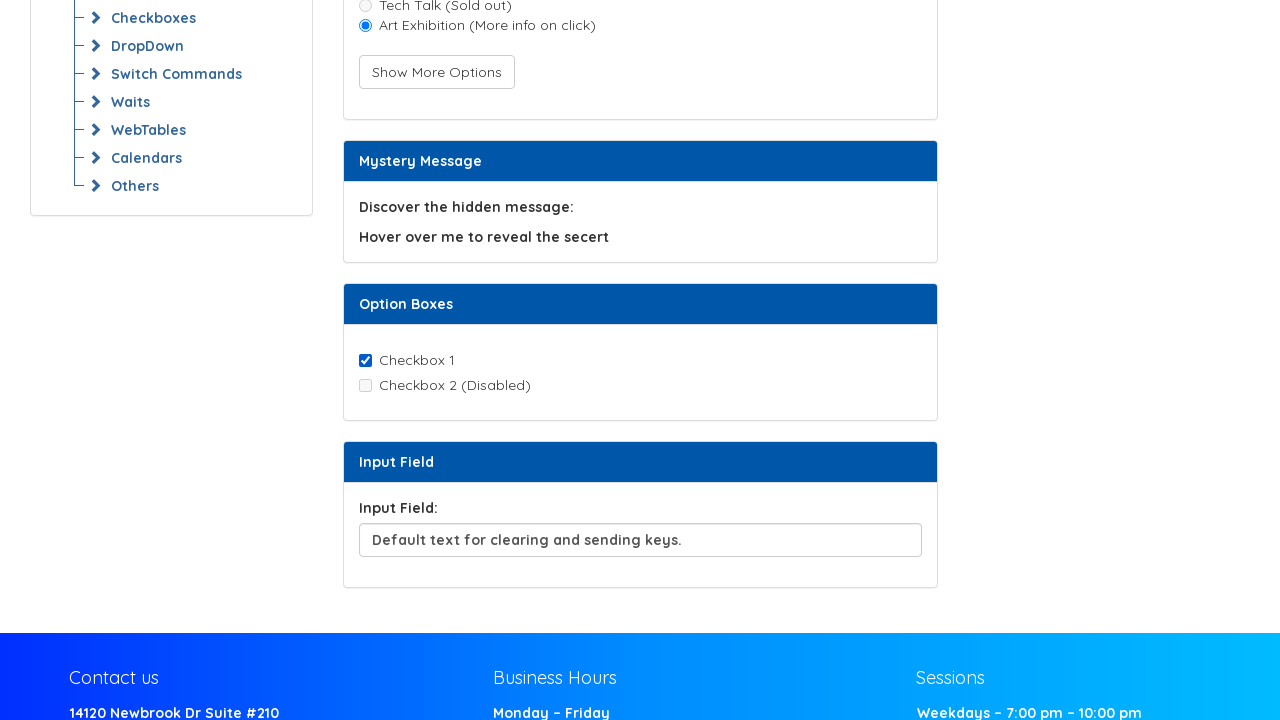

Checked if Checkbox 2 (disabled checkbox) is enabled
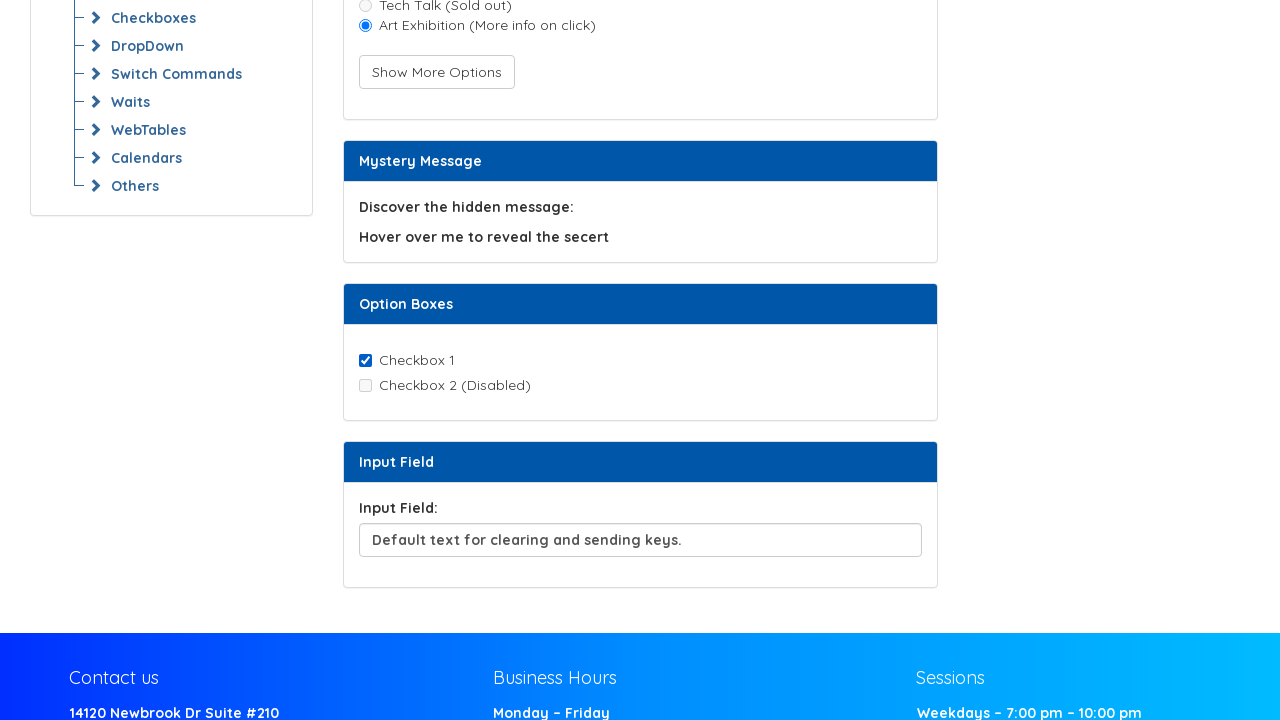

Cleared the input field on #inputField
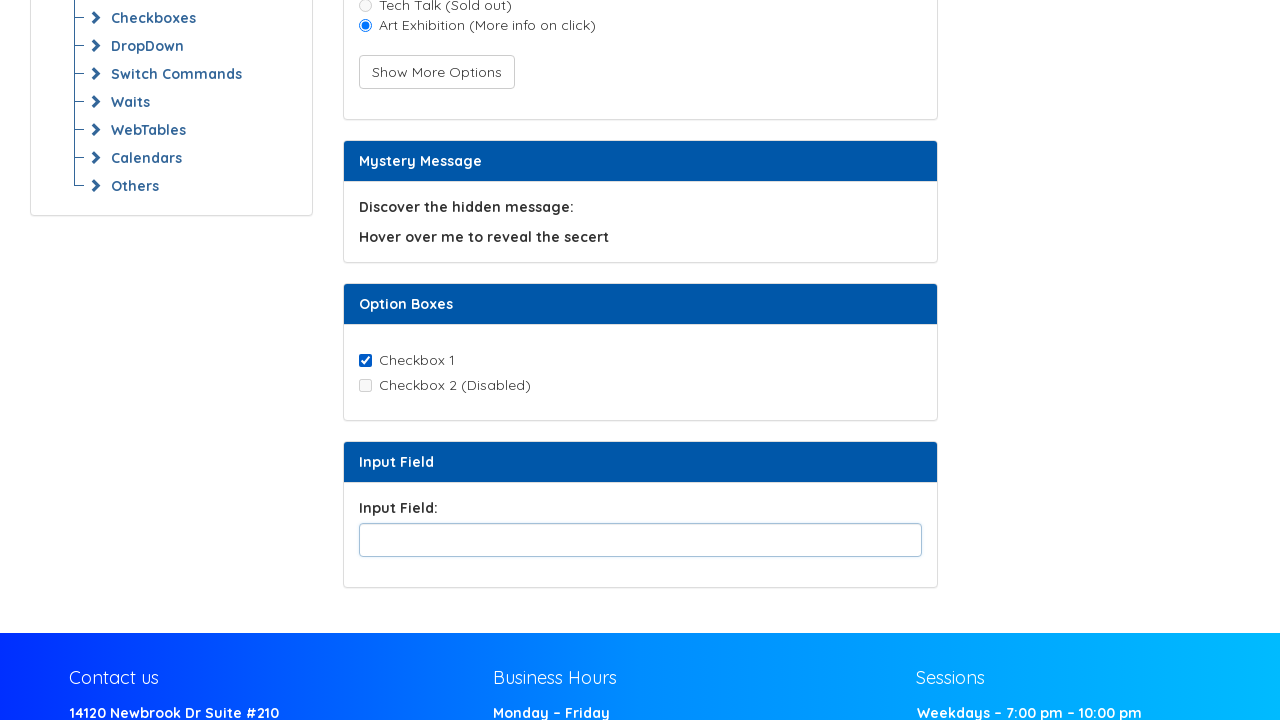

Filled input field with custom text: 'Here is the custom text.' on #inputField
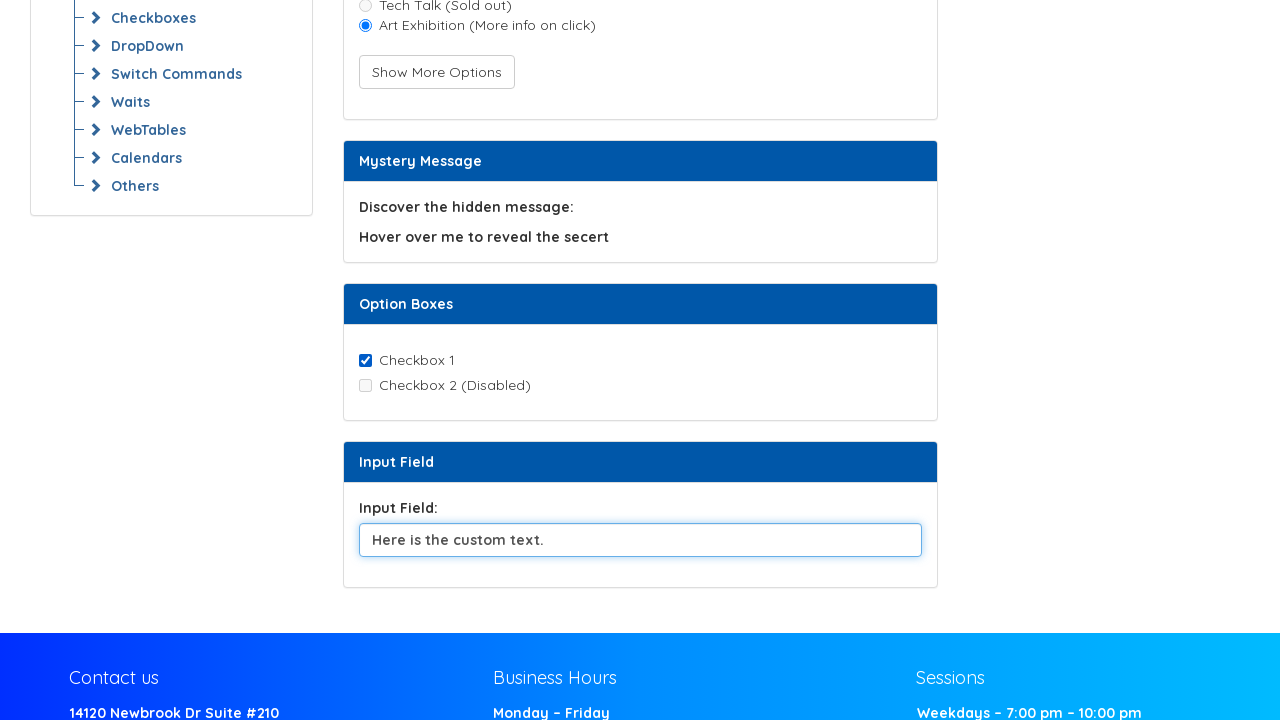

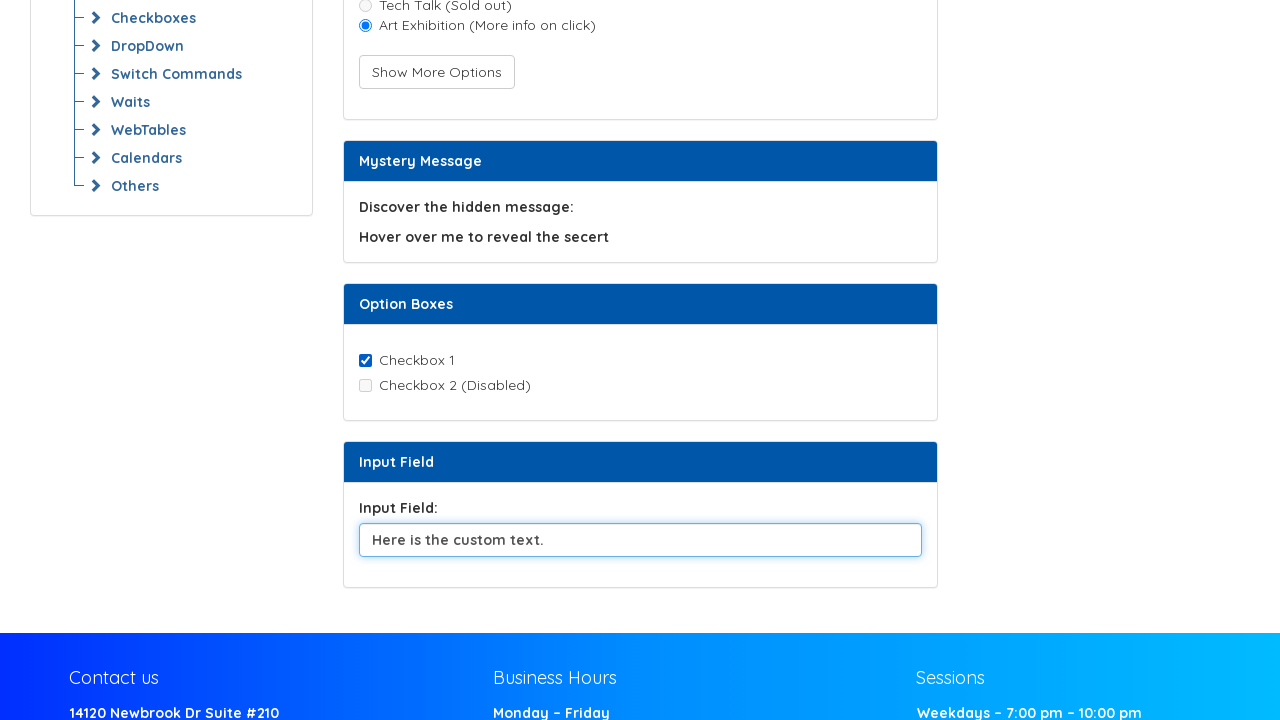